Tests hover functionality by hovering over three images sequentially and printing the associated heading text content

Starting URL: https://practice.cydeo.com/hovers

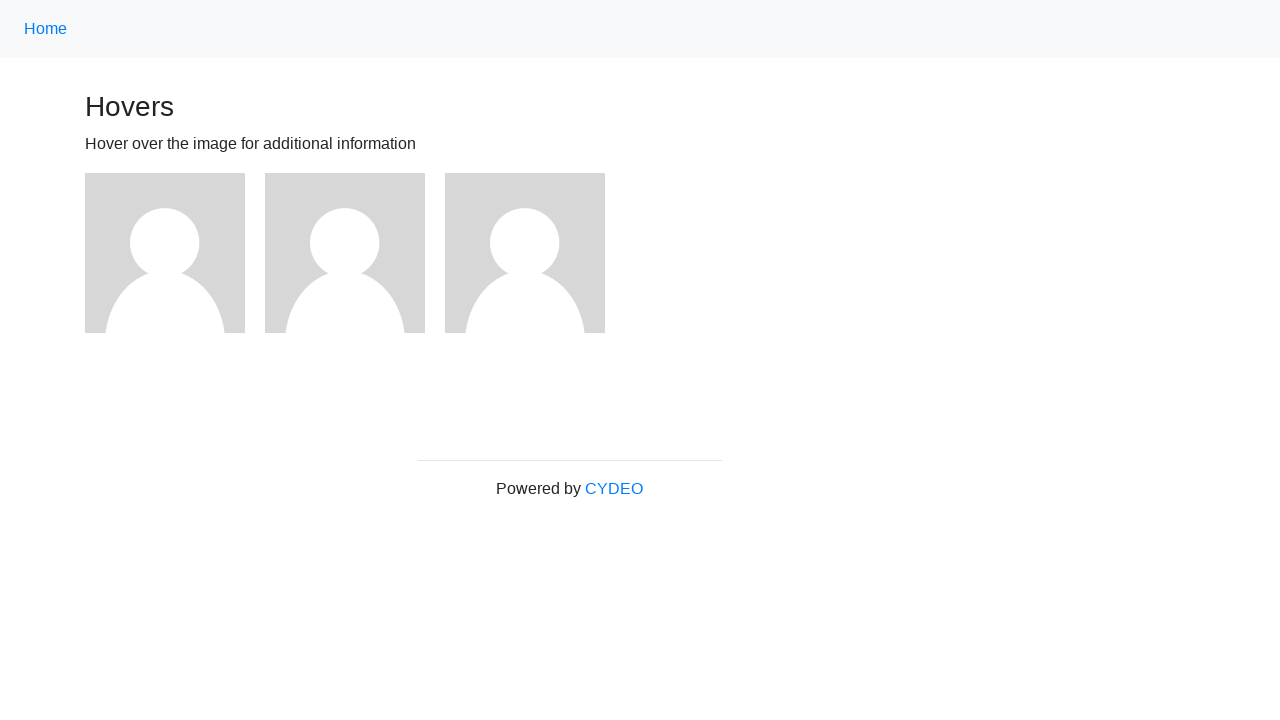

Retrieved text content of first heading
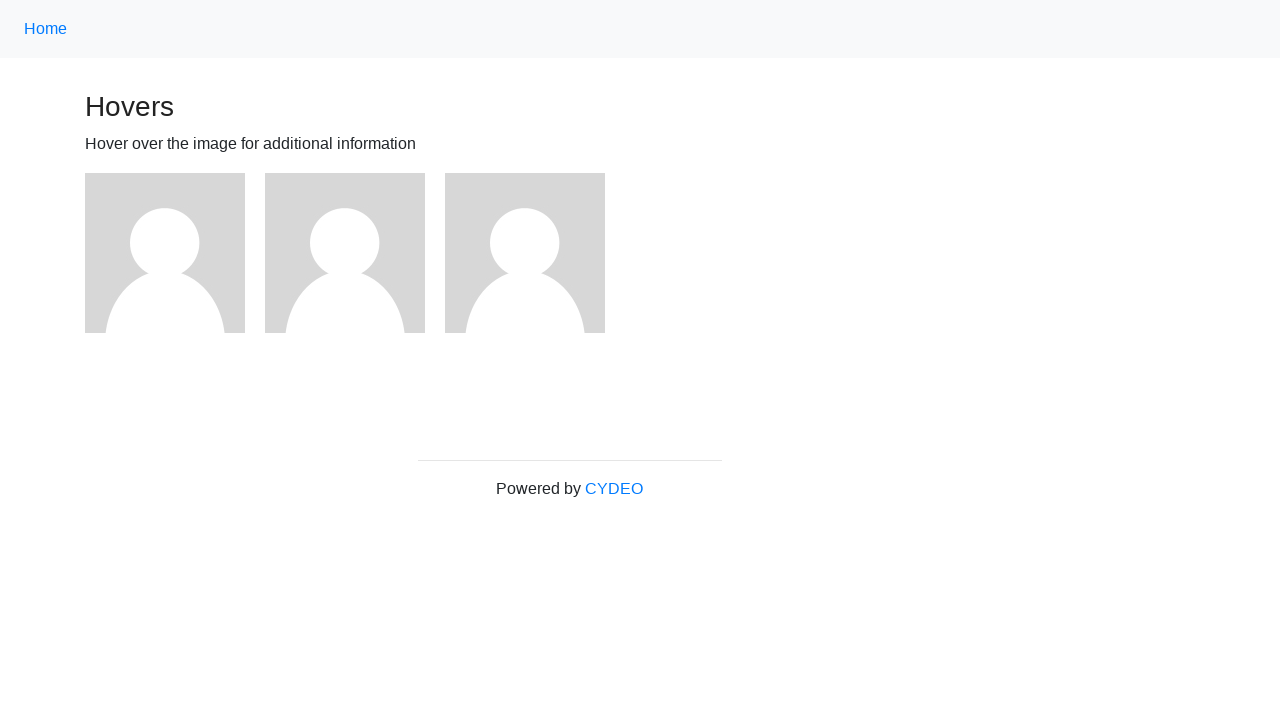

Hovered over first image at (165, 253) on img >> nth=0
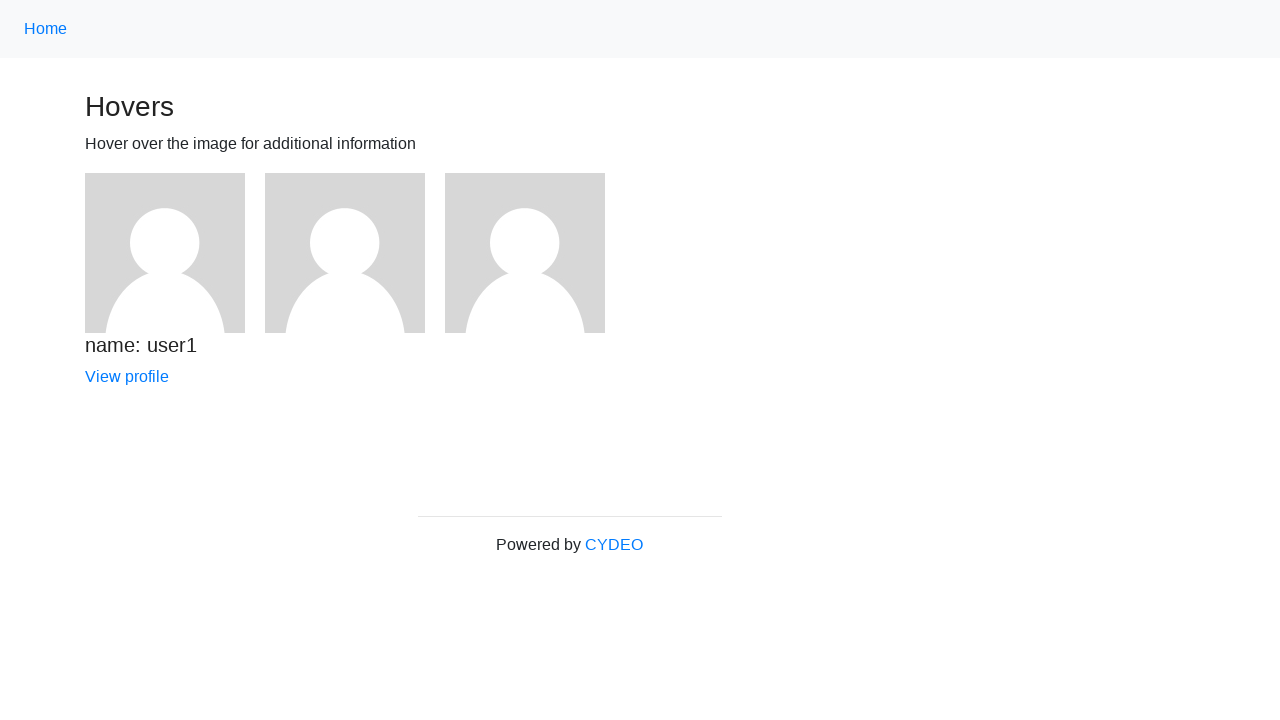

Retrieved text content of second heading
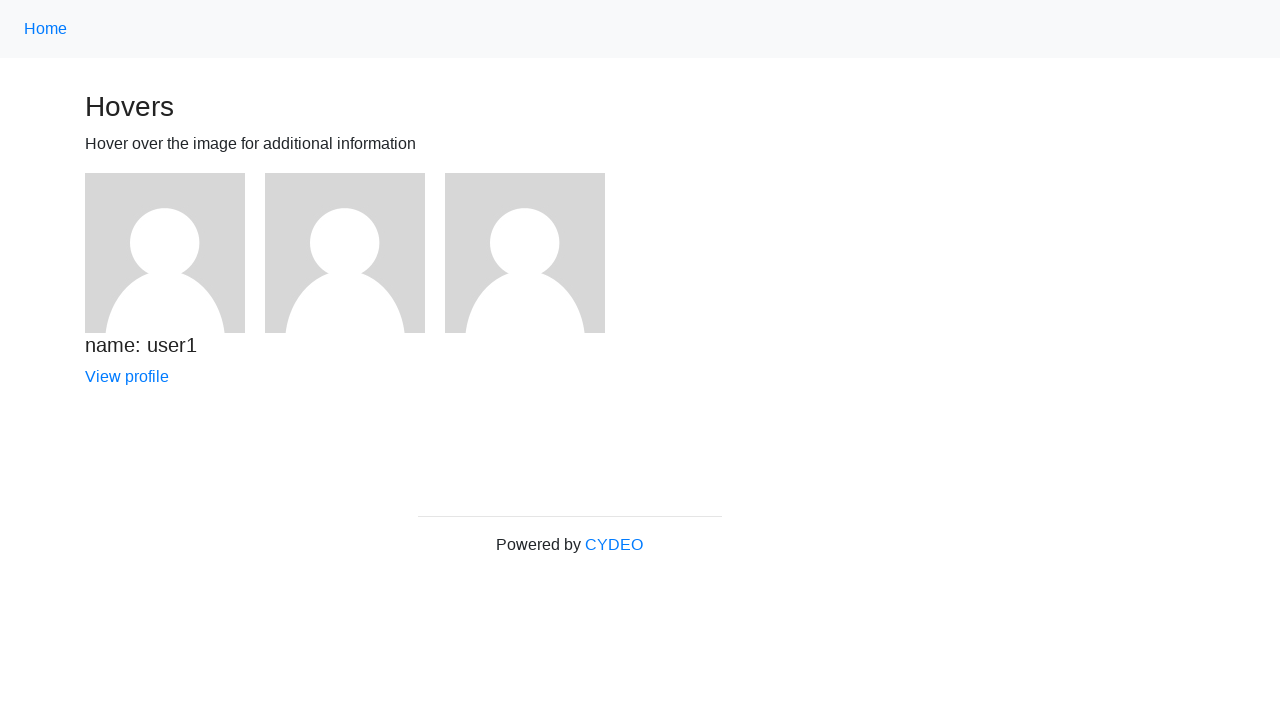

Hovered over second image at (345, 253) on img >> nth=1
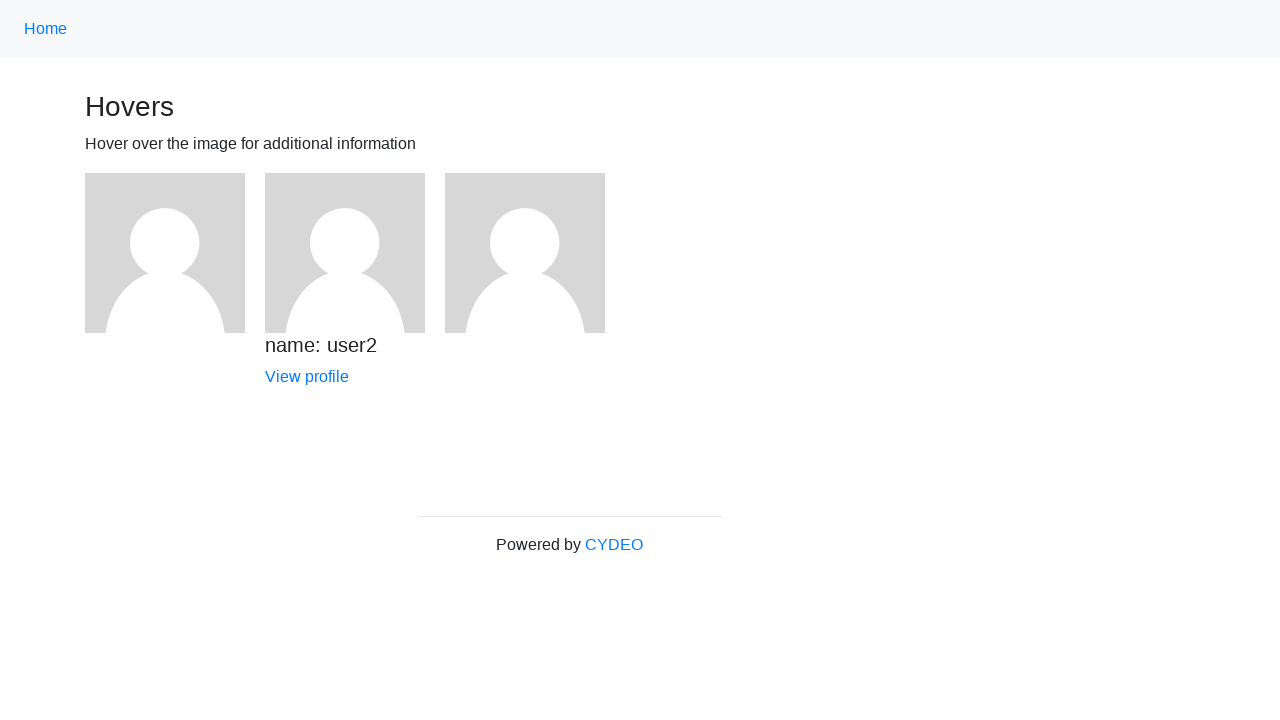

Retrieved text content of third heading
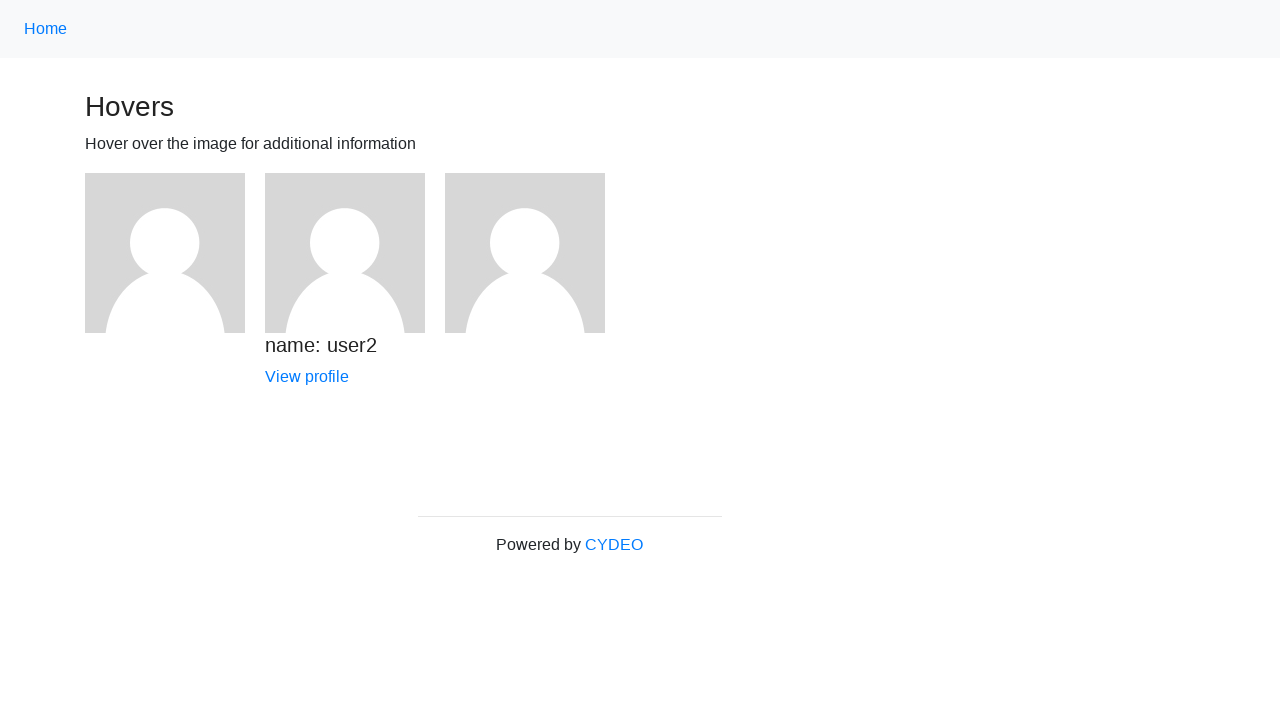

Hovered over third image at (525, 253) on img >> nth=2
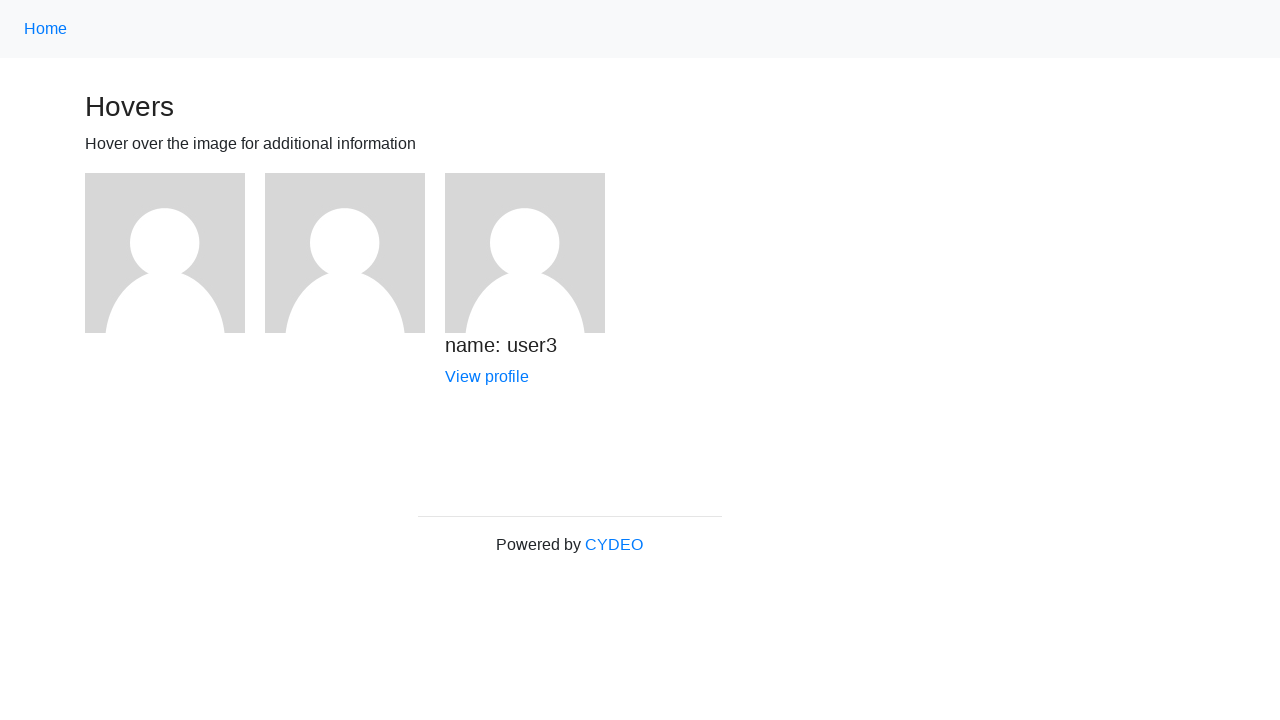

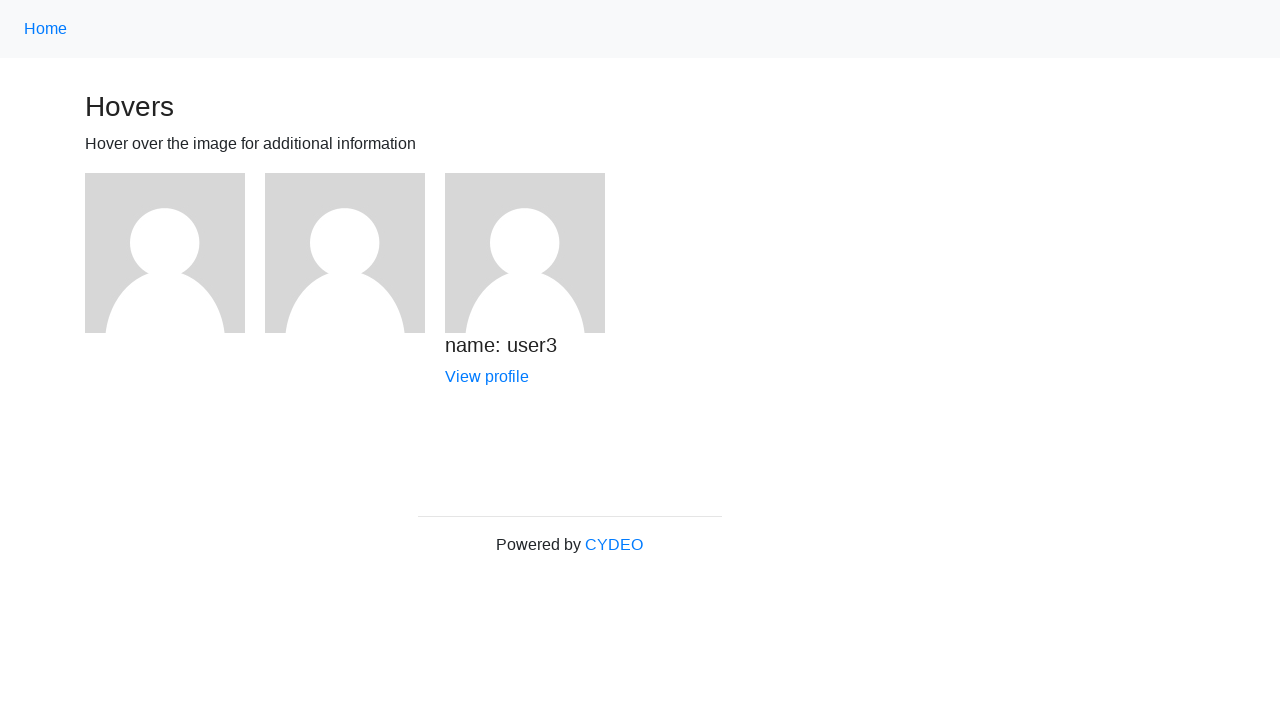